Tests the Contact modal cancel functionality by opening the modal and clicking the cancel button to close it

Starting URL: https://www.demoblaze.com/

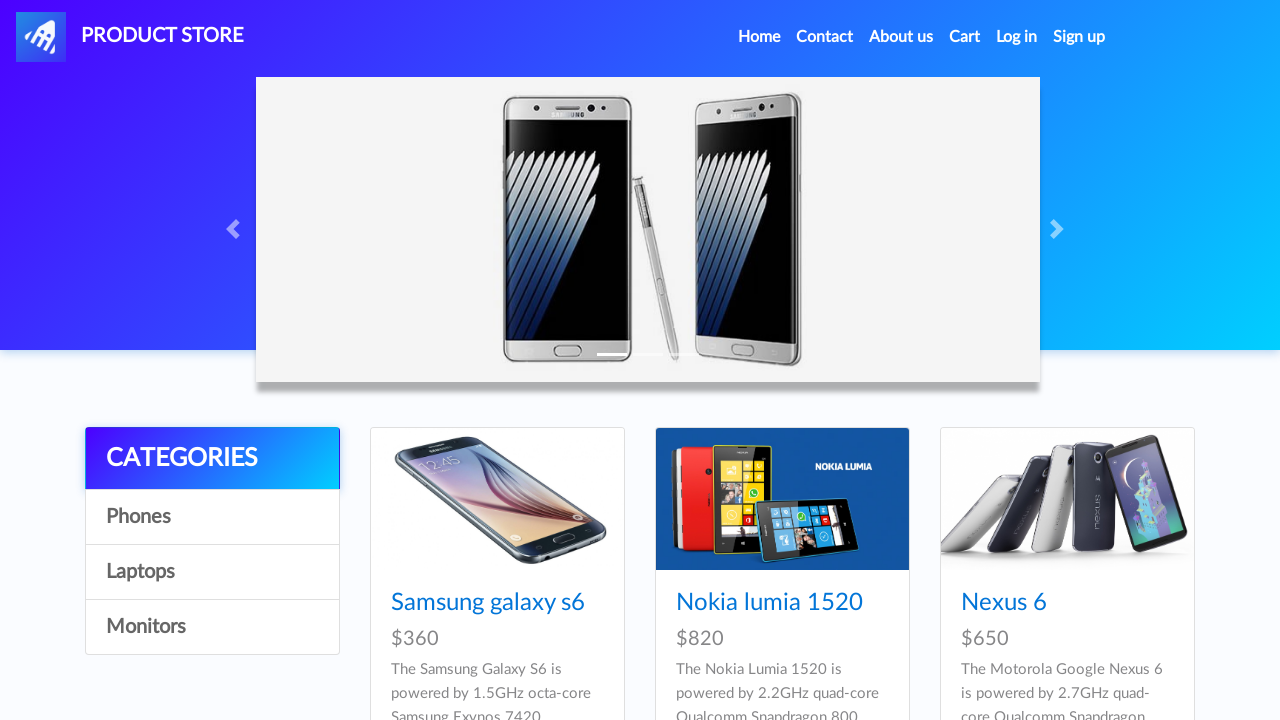

Clicked Contact navigation link to open modal at (825, 37) on li.nav-item:nth-child(2) > a:nth-child(1)
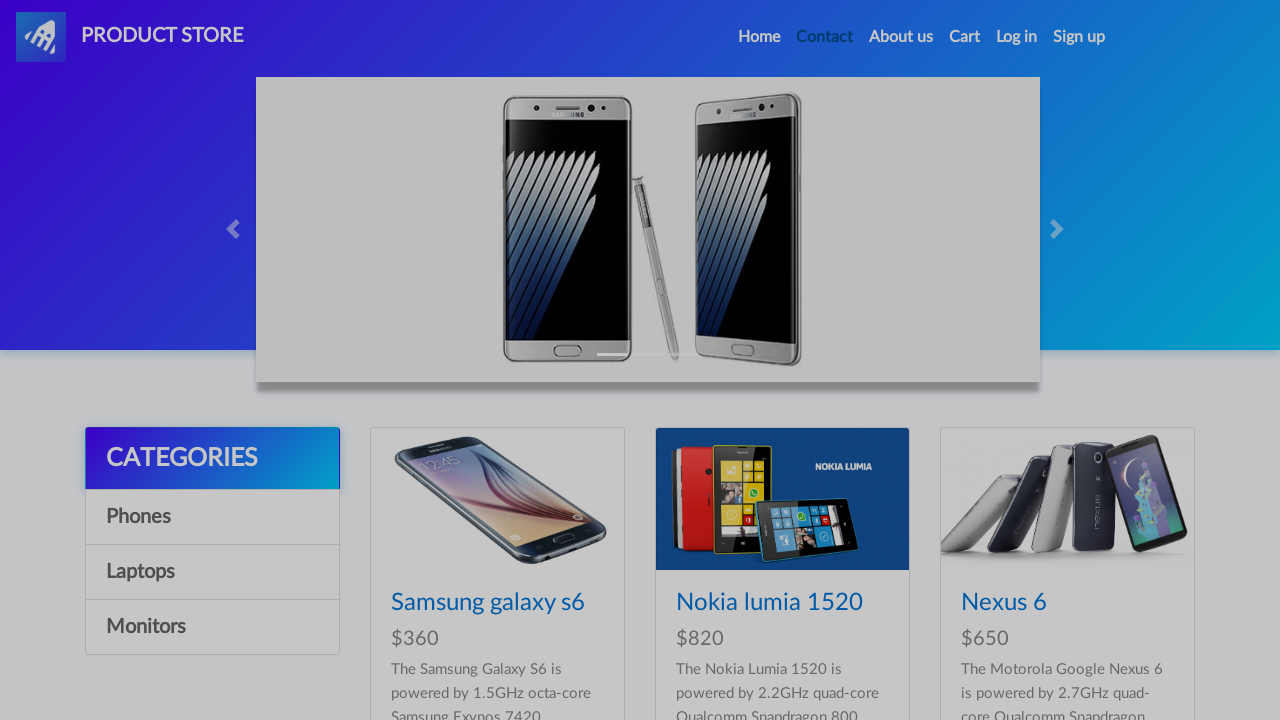

Contact modal appeared and cancel button is visible
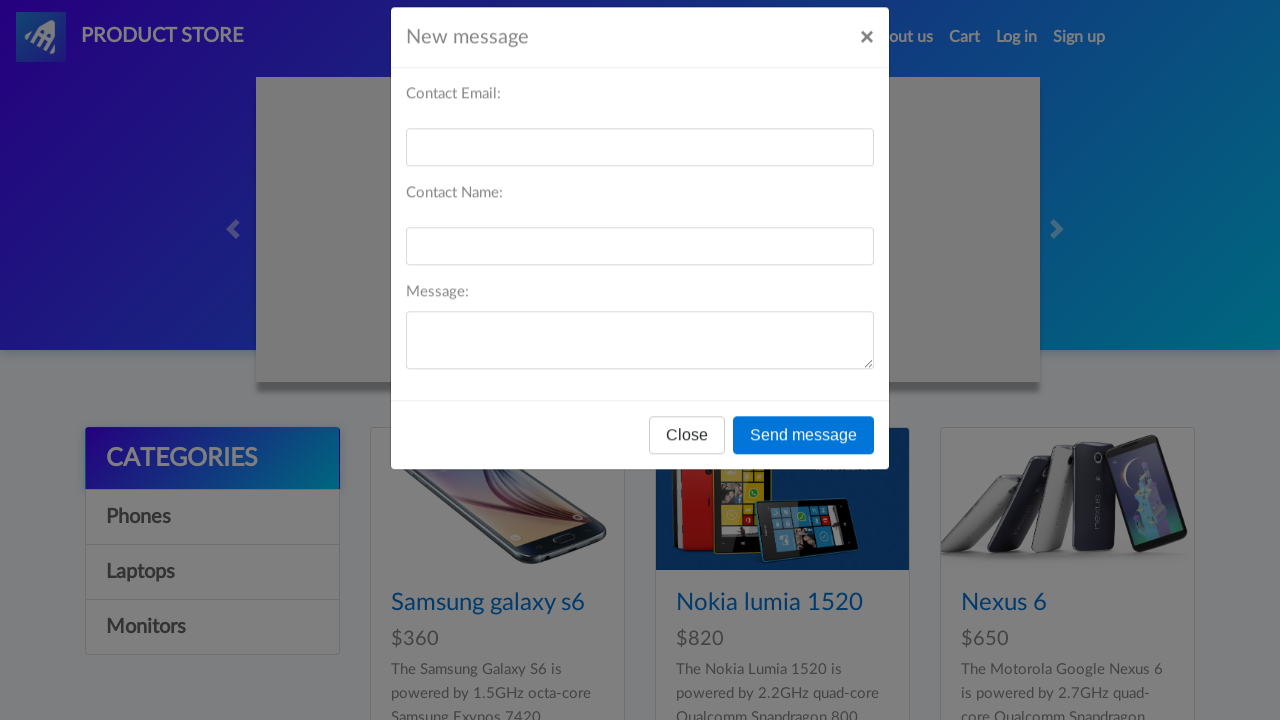

Clicked cancel button to close Contact modal at (687, 459) on #exampleModal > div:nth-child(1) > div:nth-child(1) > div:nth-child(3) > button:
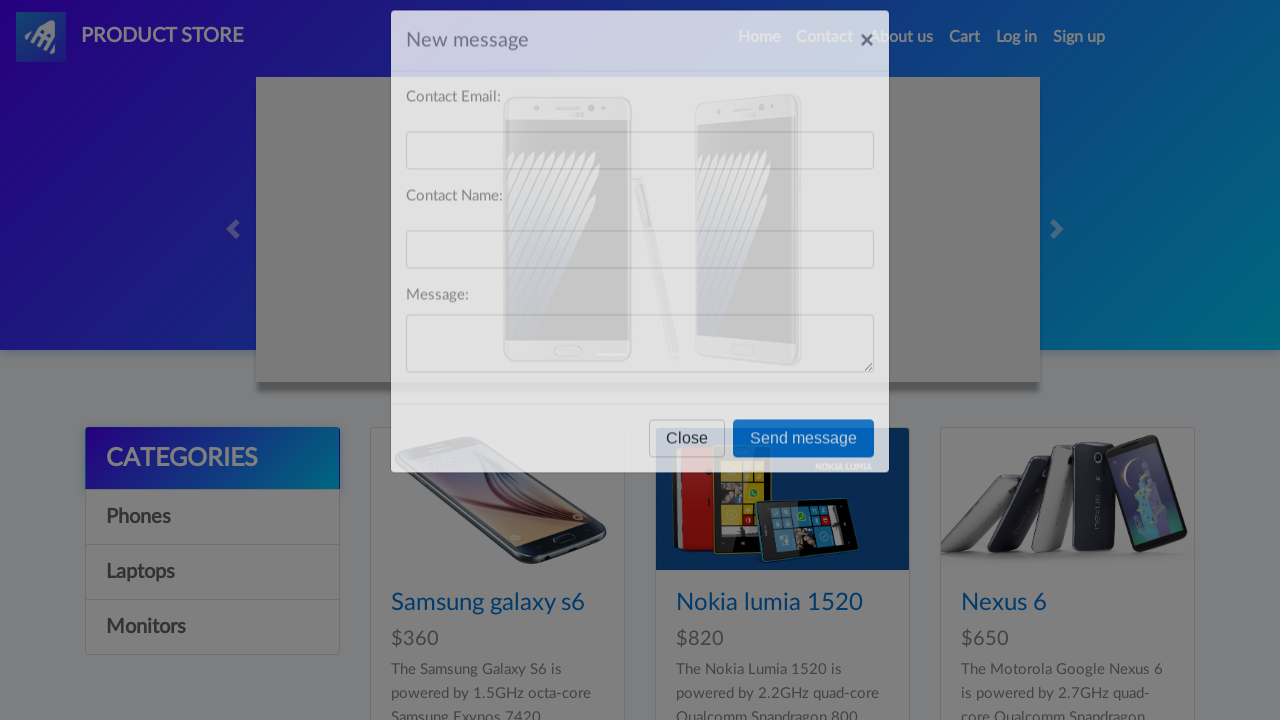

Contact modal successfully closed and is no longer visible
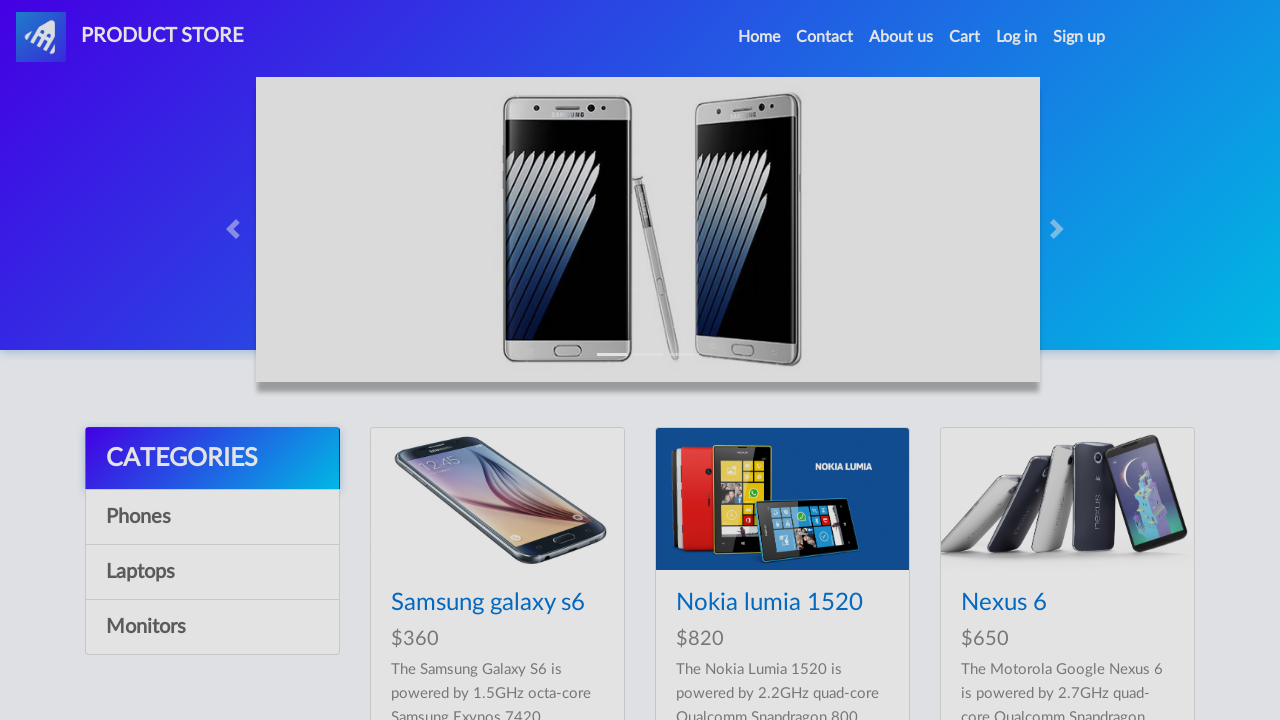

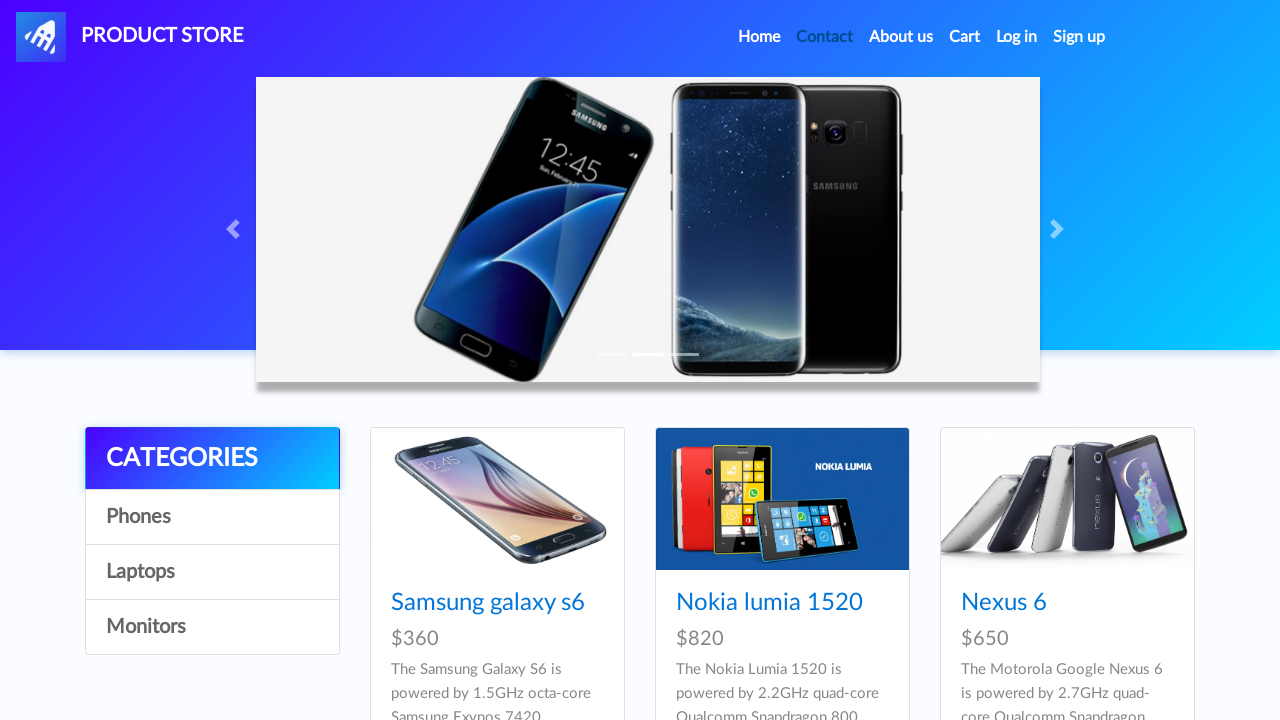